Tests checkbox handling by selecting the first 3 checkboxes, then iterating through all checkboxes and clicking each one to toggle their state.

Starting URL: https://testautomationpractice.blogspot.com/

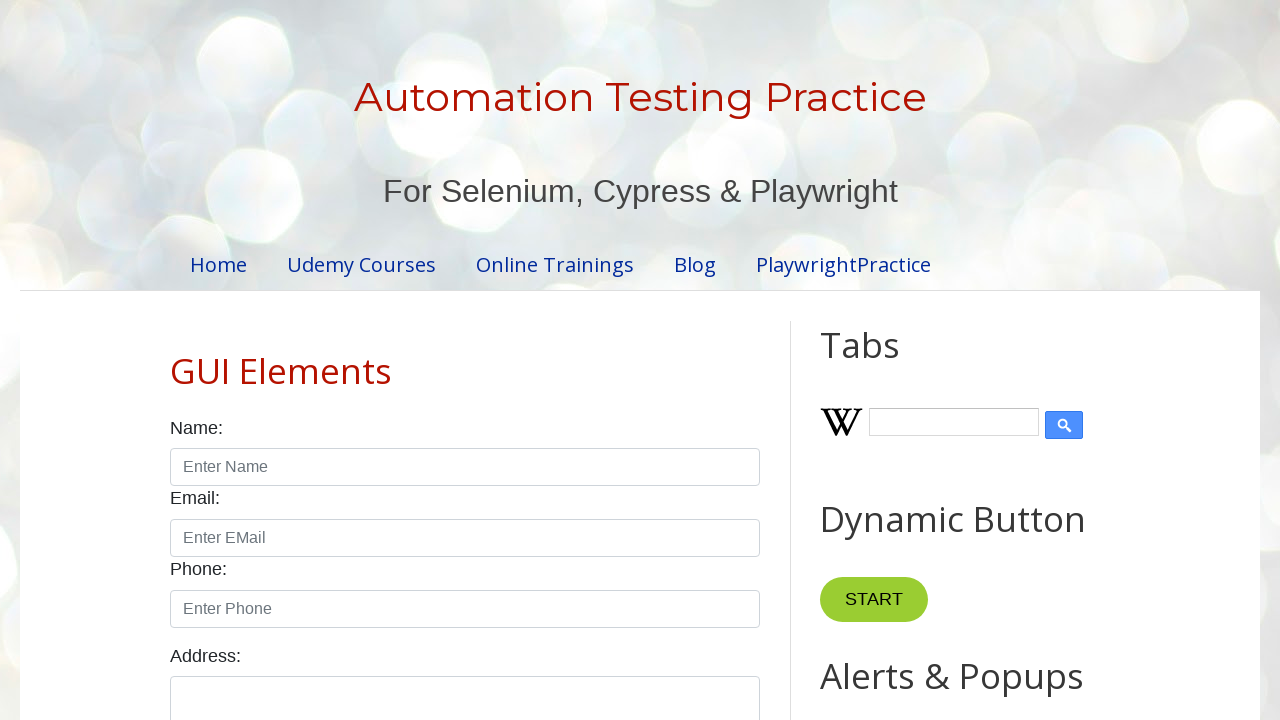

Waited for checkboxes to load on the page
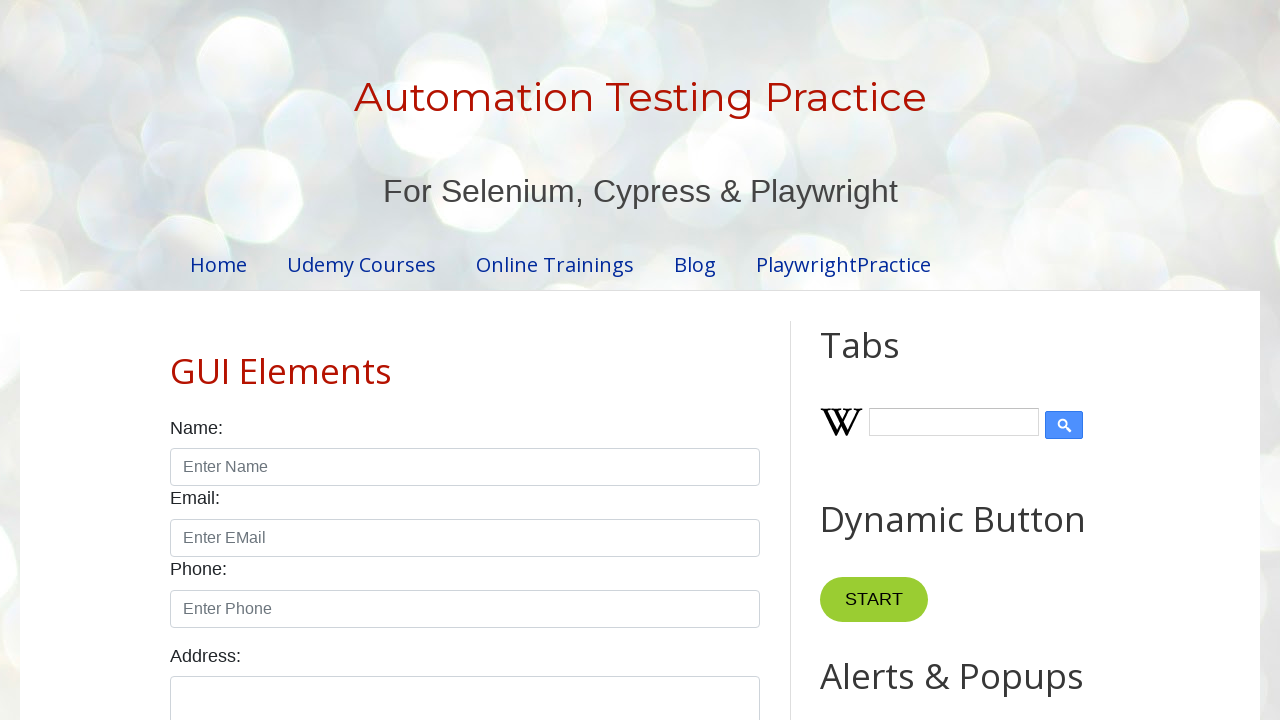

Located all checkbox elements
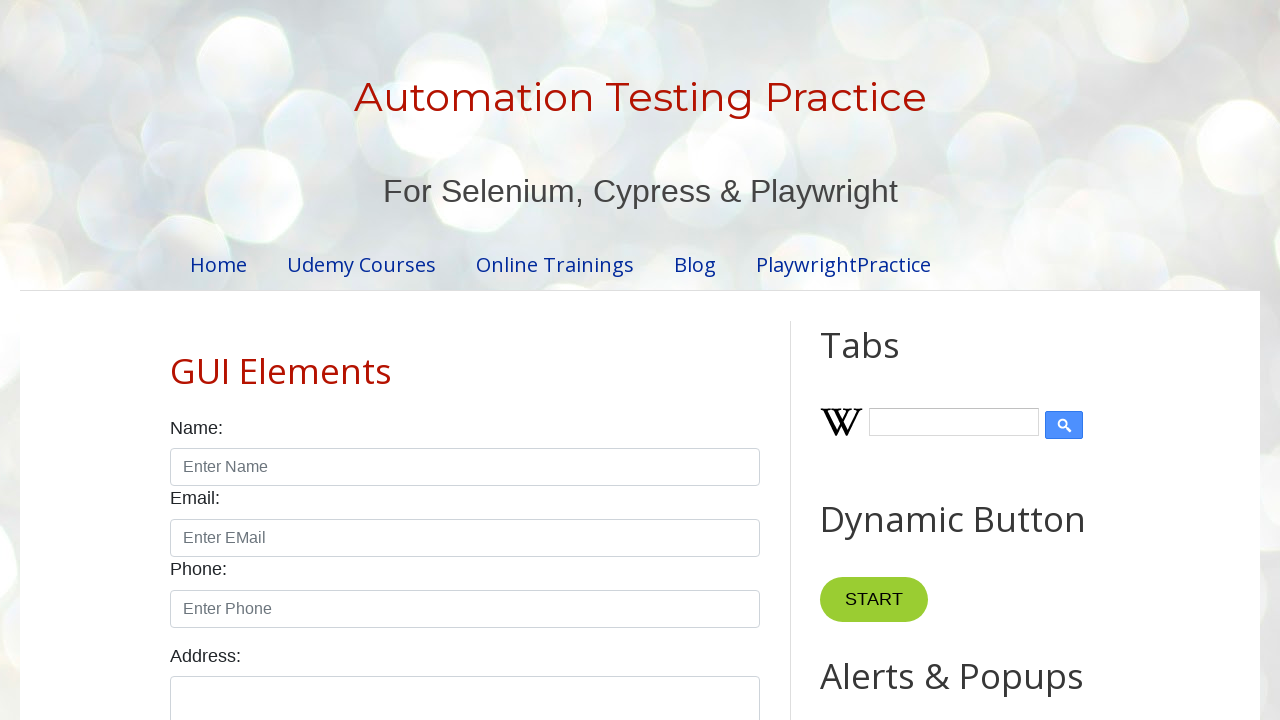

Found 7 checkboxes on the page
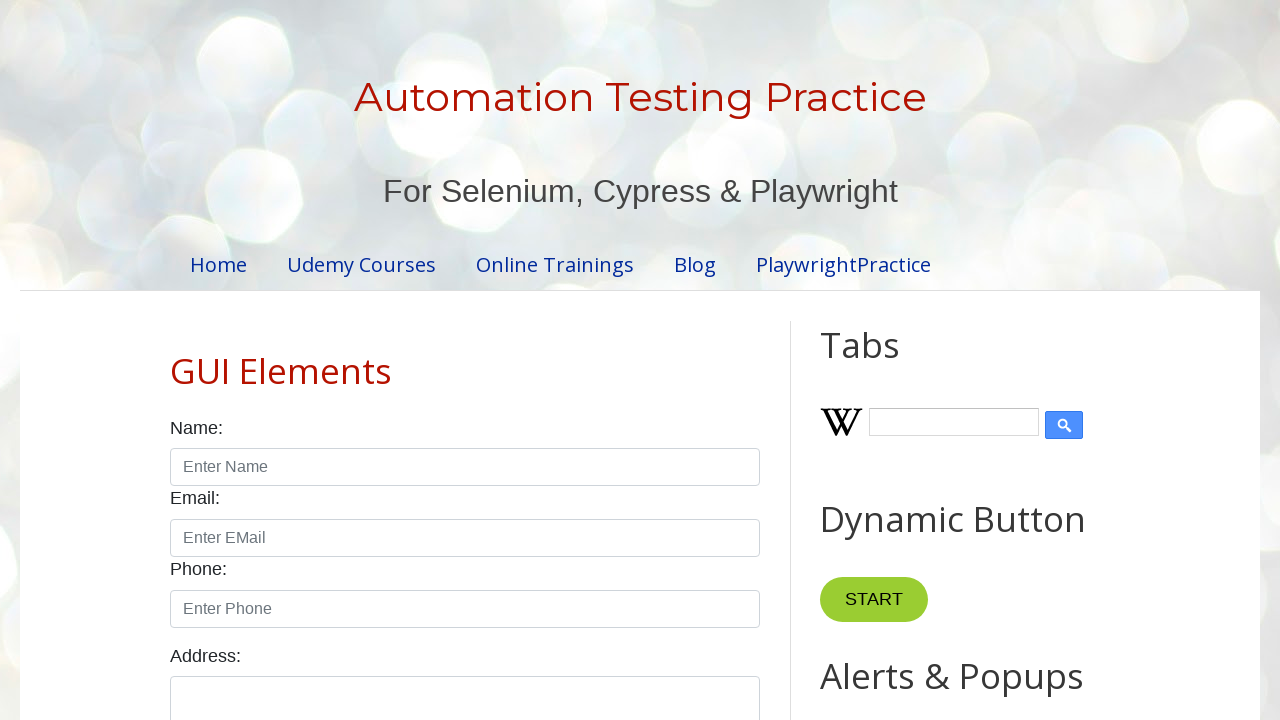

Clicked checkbox 1 to select it at (176, 360) on input.form-check-input[type='checkbox'] >> nth=0
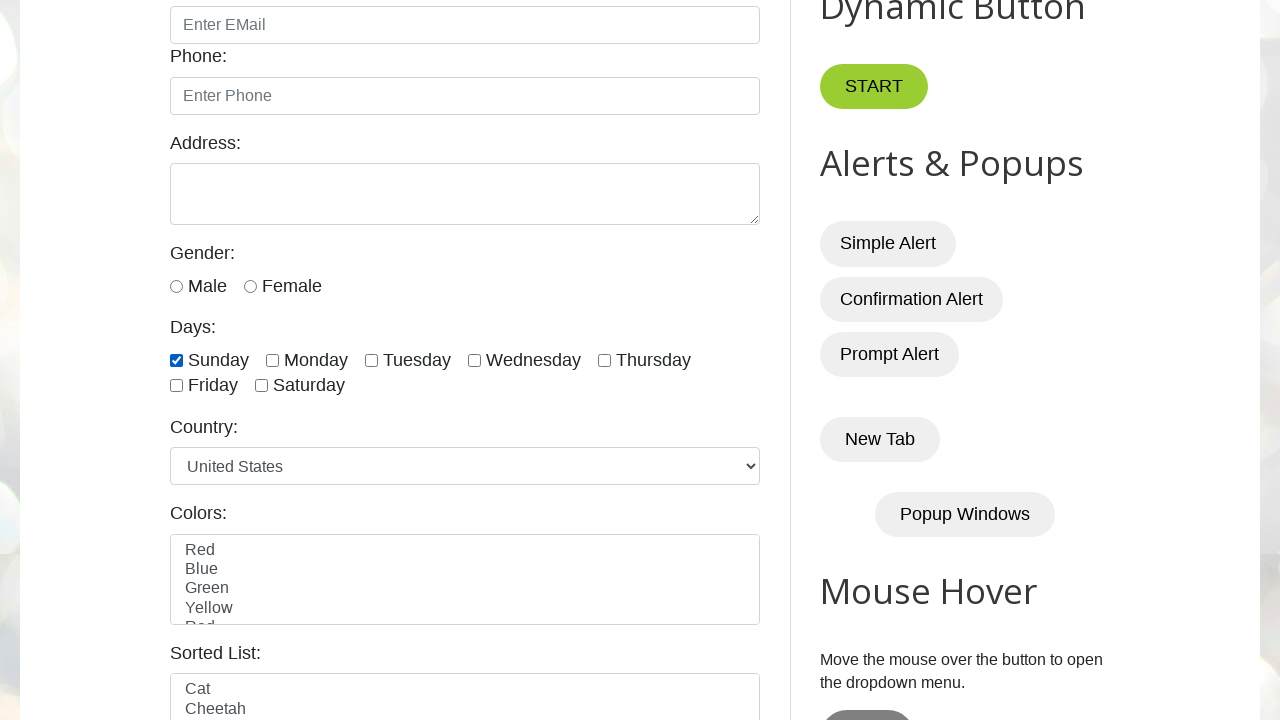

Clicked checkbox 2 to select it at (272, 360) on input.form-check-input[type='checkbox'] >> nth=1
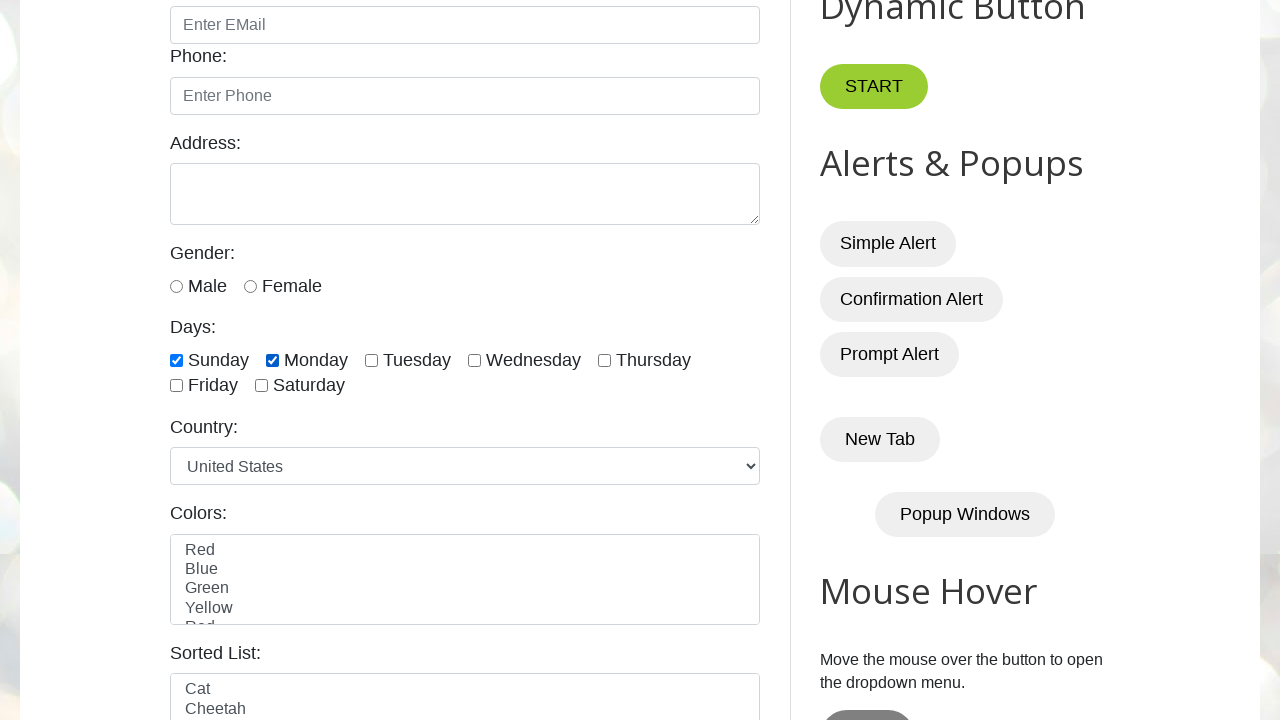

Clicked checkbox 3 to select it at (372, 360) on input.form-check-input[type='checkbox'] >> nth=2
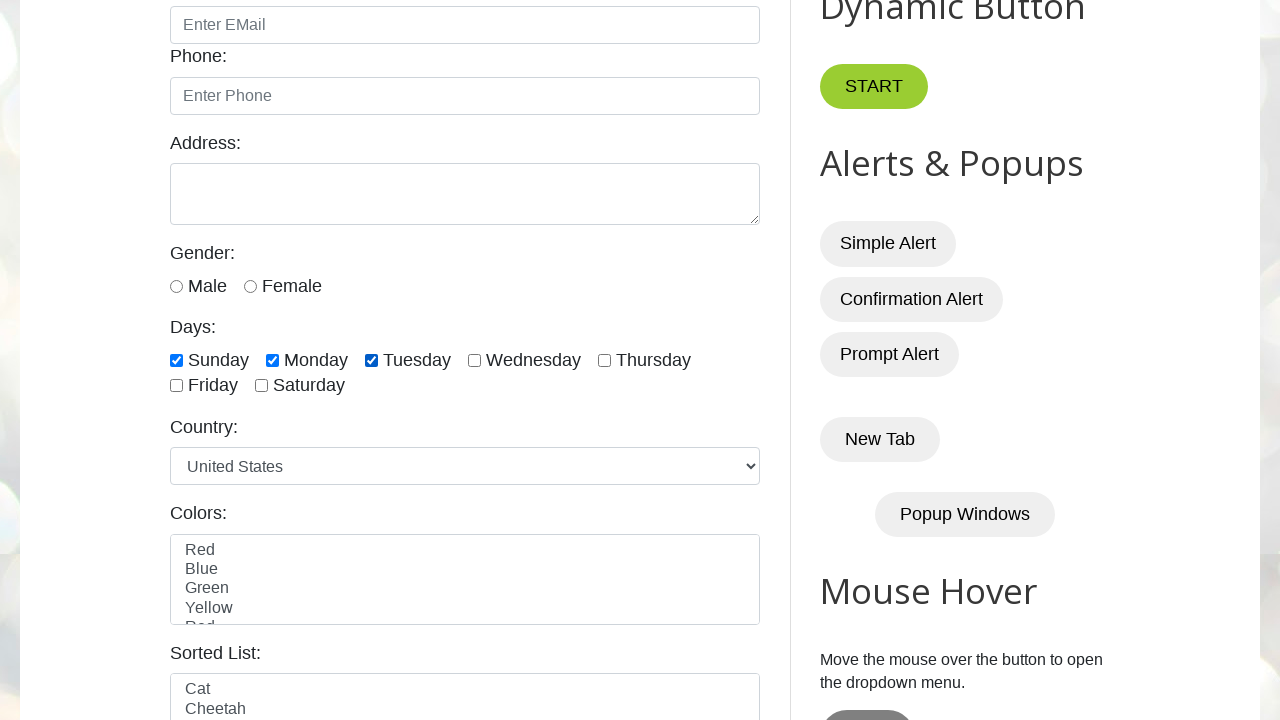

Toggled checkbox 1 by clicking (was checked) at (176, 360) on input.form-check-input[type='checkbox'] >> nth=0
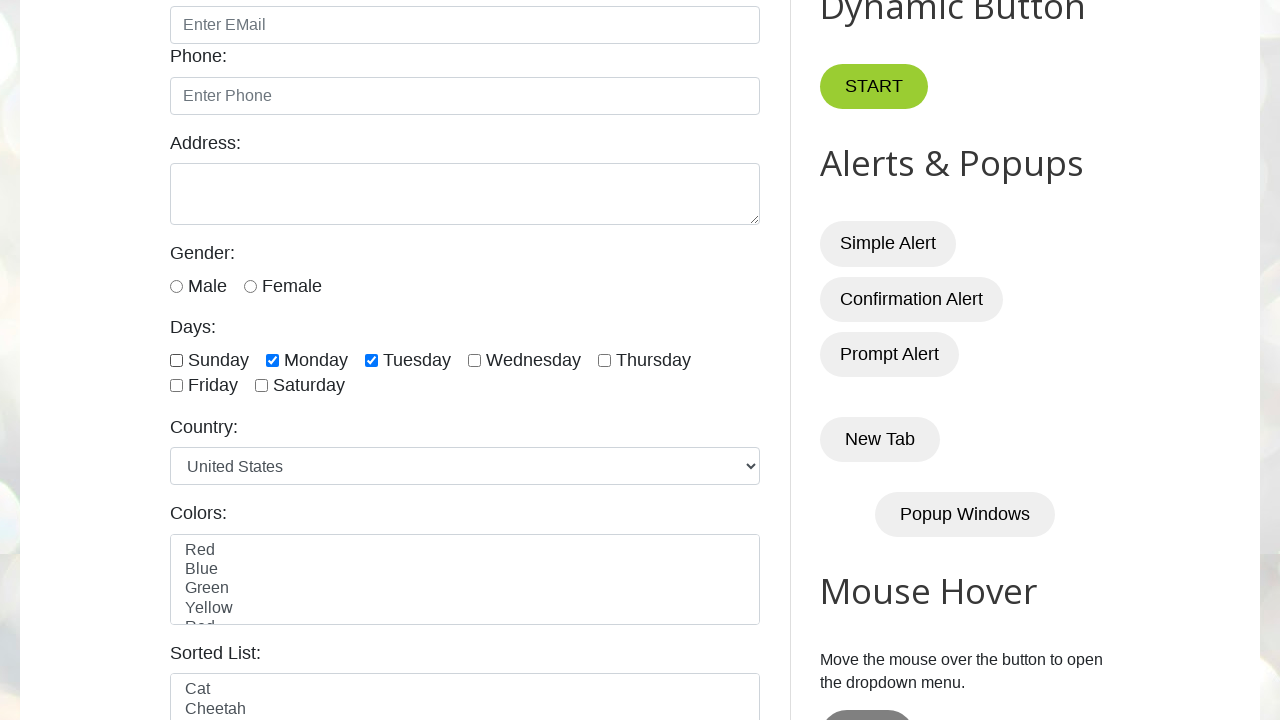

Toggled checkbox 2 by clicking (was checked) at (272, 360) on input.form-check-input[type='checkbox'] >> nth=1
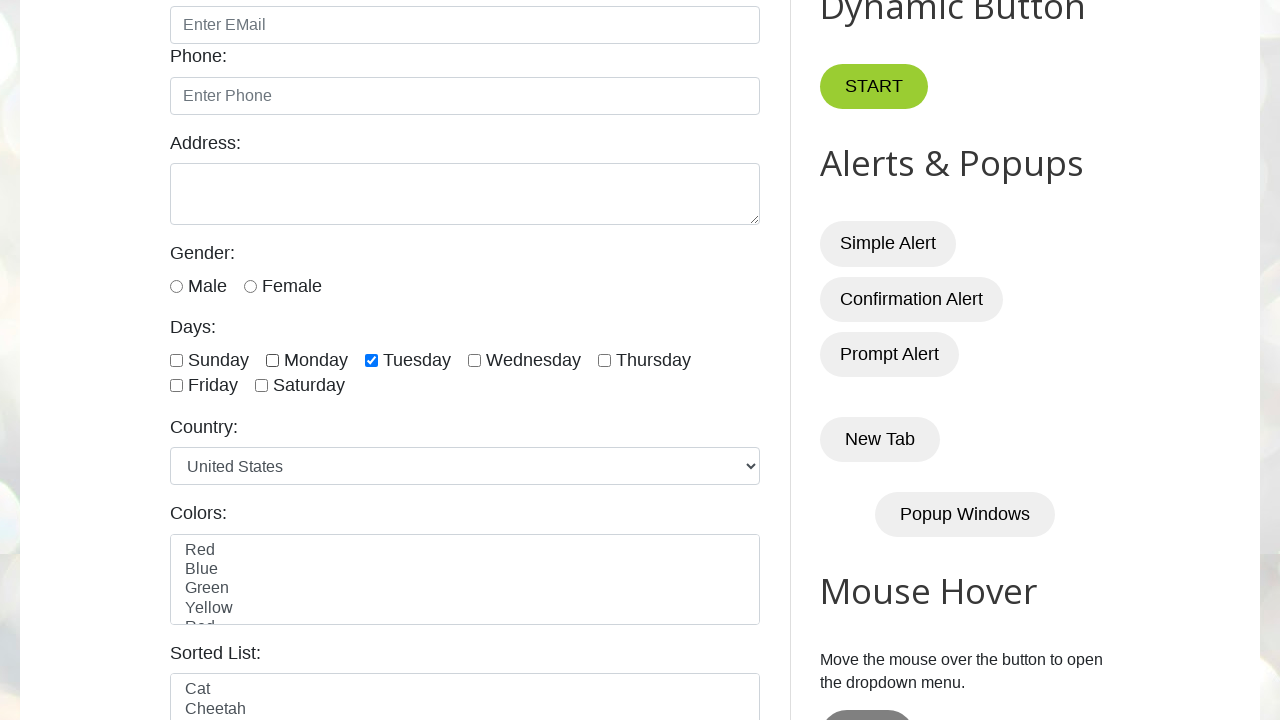

Toggled checkbox 3 by clicking (was checked) at (372, 360) on input.form-check-input[type='checkbox'] >> nth=2
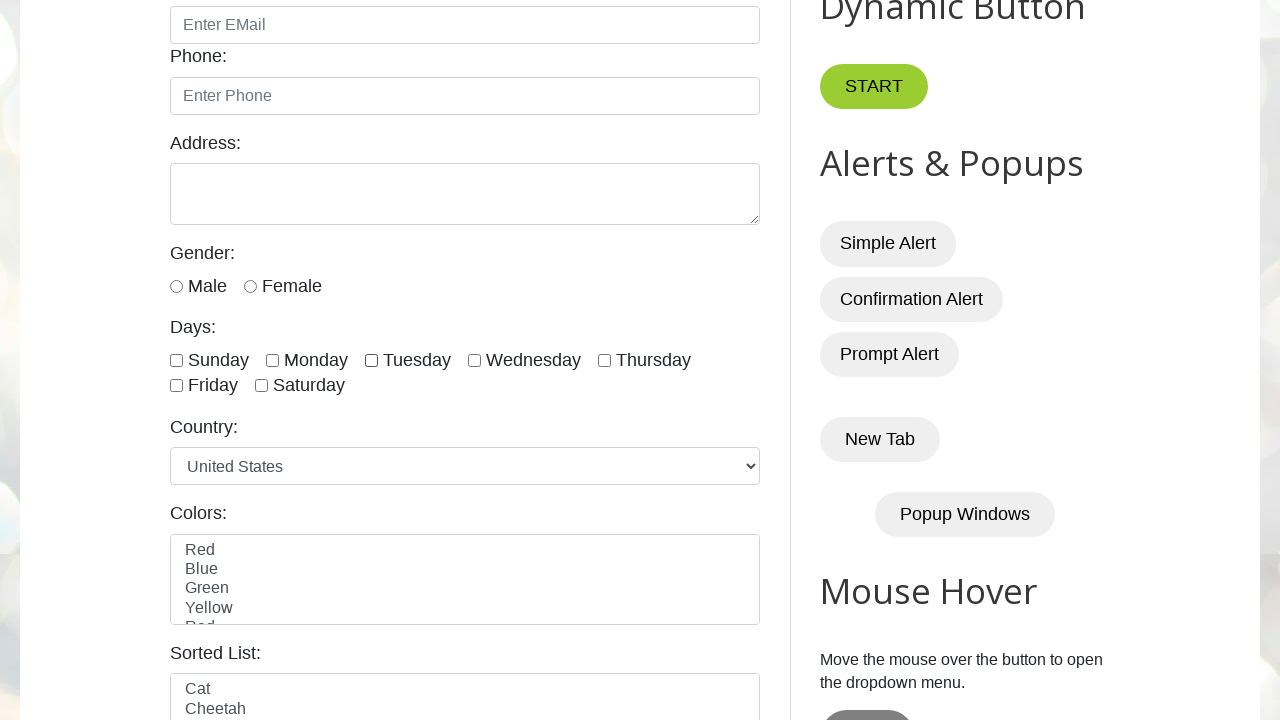

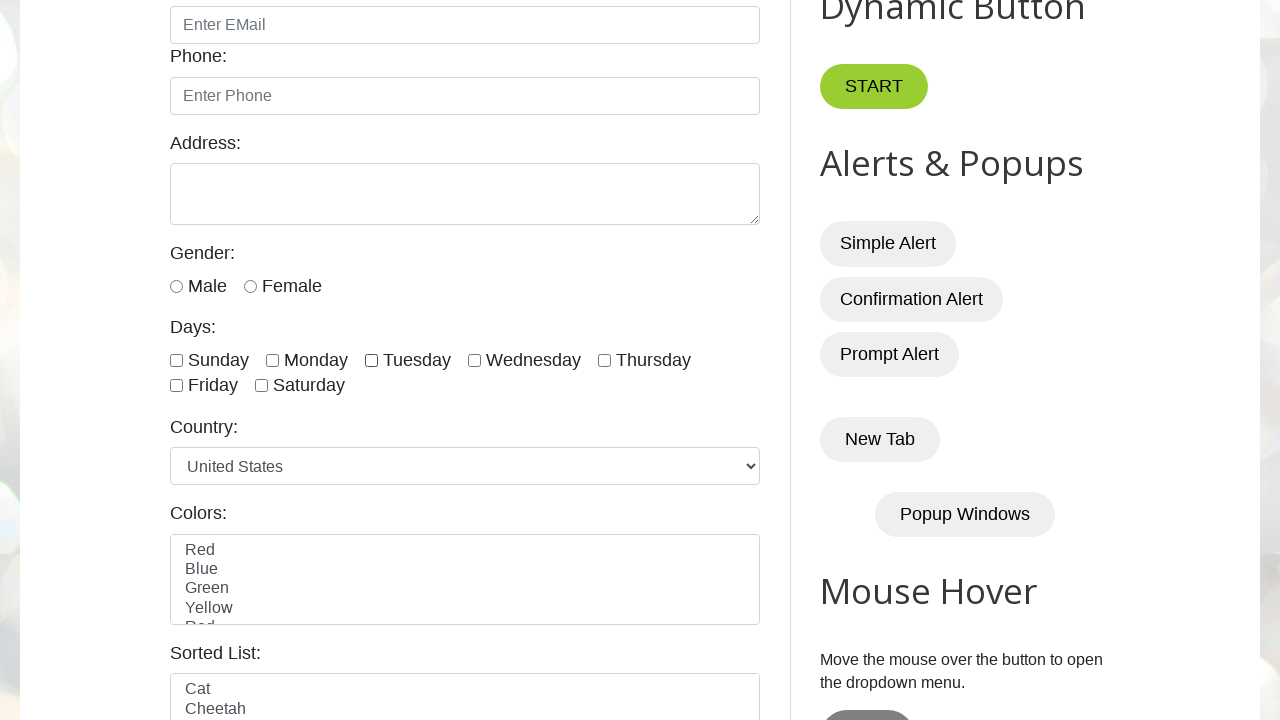